Tests alert acceptance functionality by clicking a button to trigger an alert and then accepting it

Starting URL: https://demoqa.com/alerts

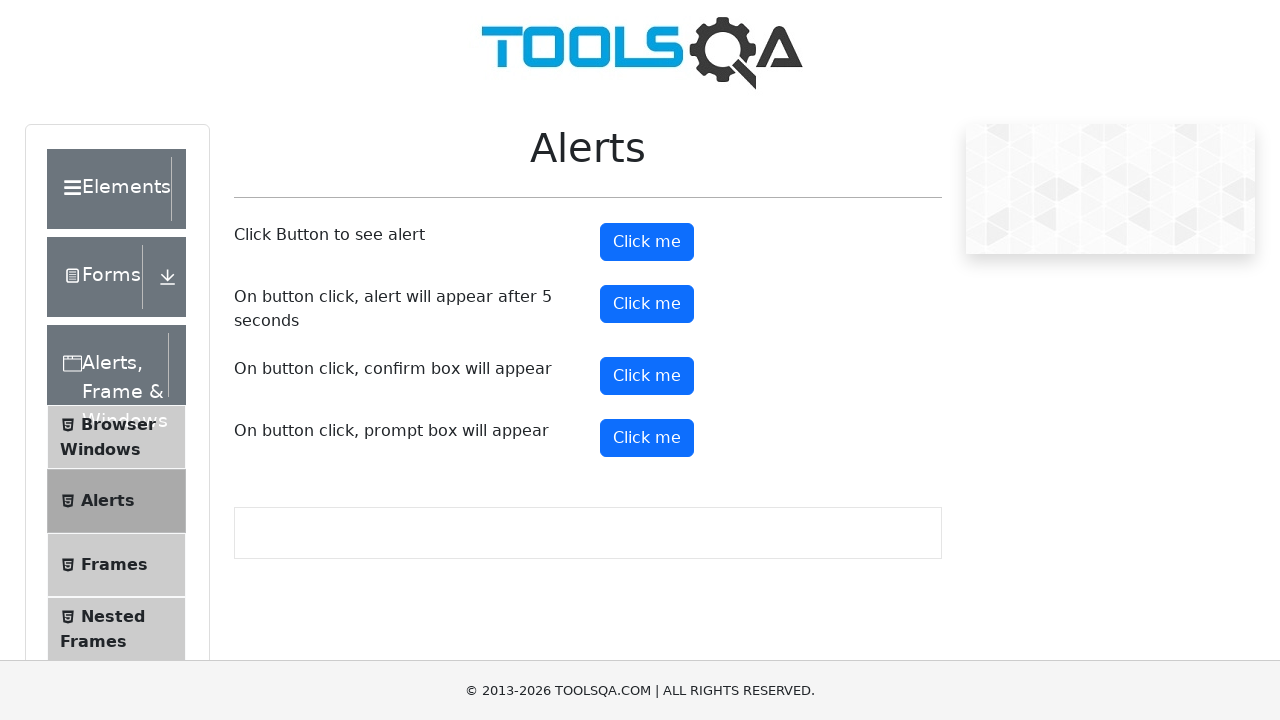

Navigated to alerts test page at https://demoqa.com/alerts
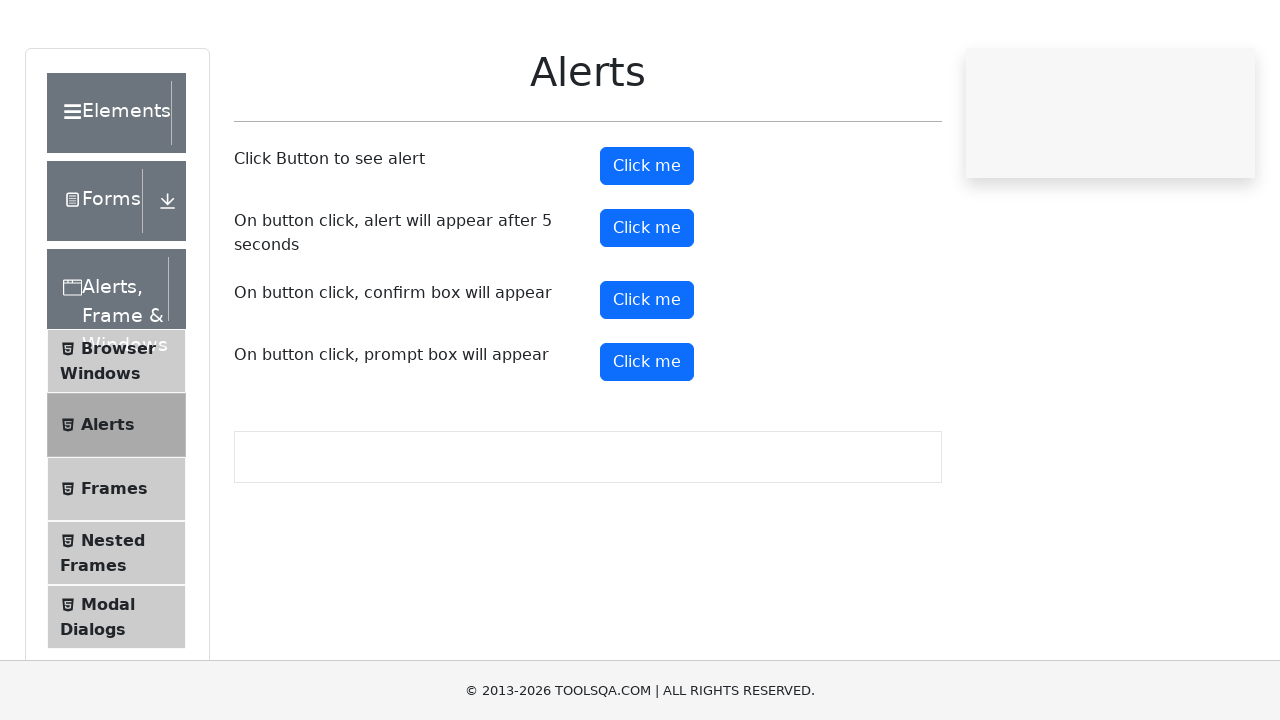

Clicked alert button to trigger alert dialog at (647, 242) on #alertButton
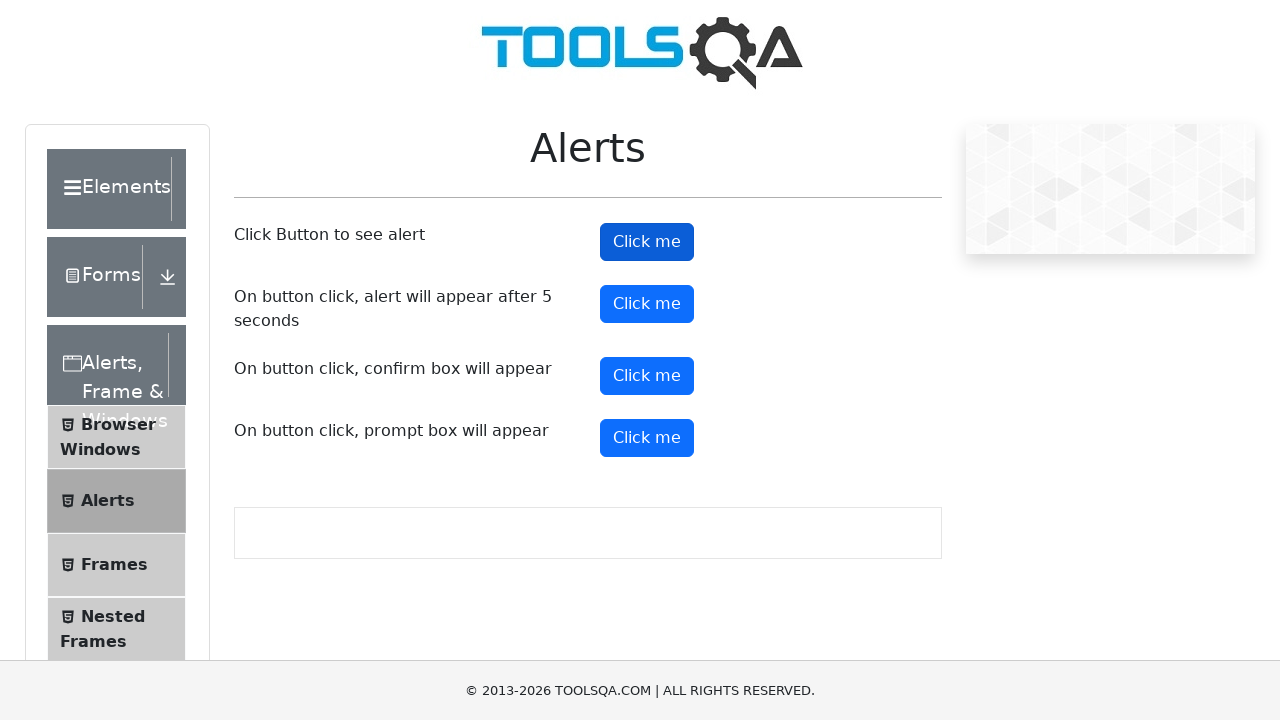

Set up dialog handler to accept alerts
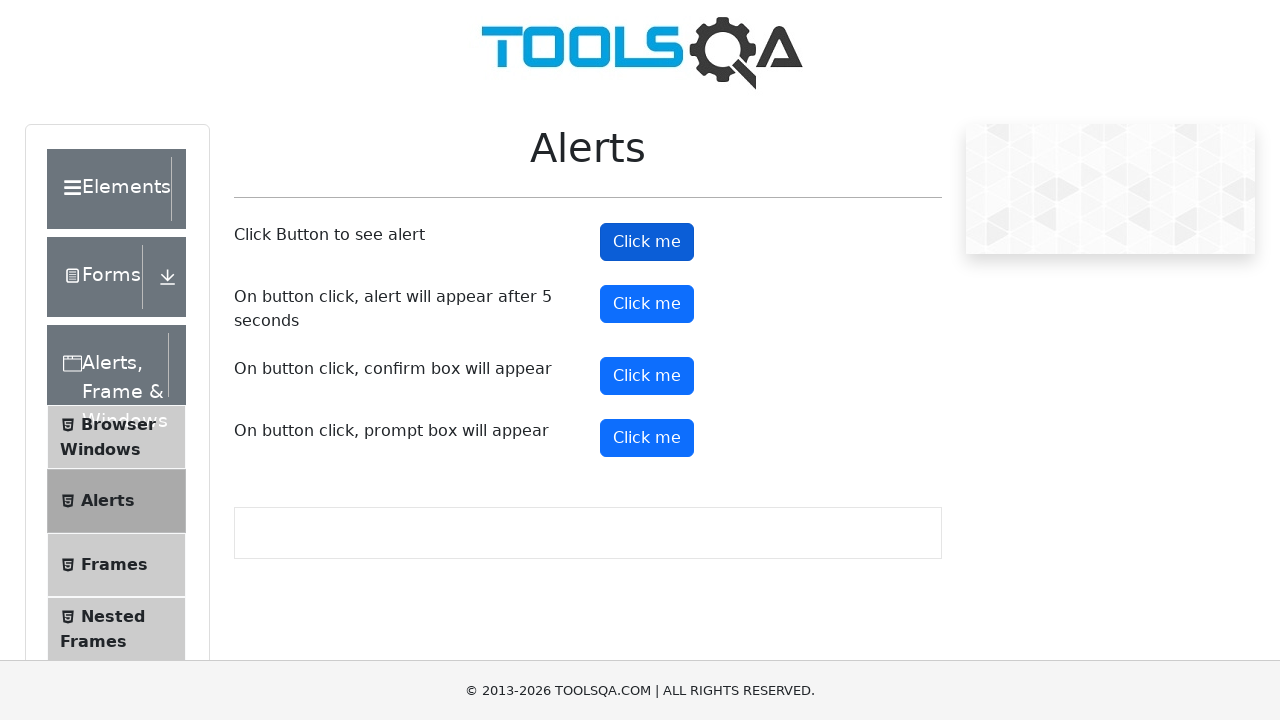

Clicked alert button again and accepted the triggered alert at (647, 242) on #alertButton
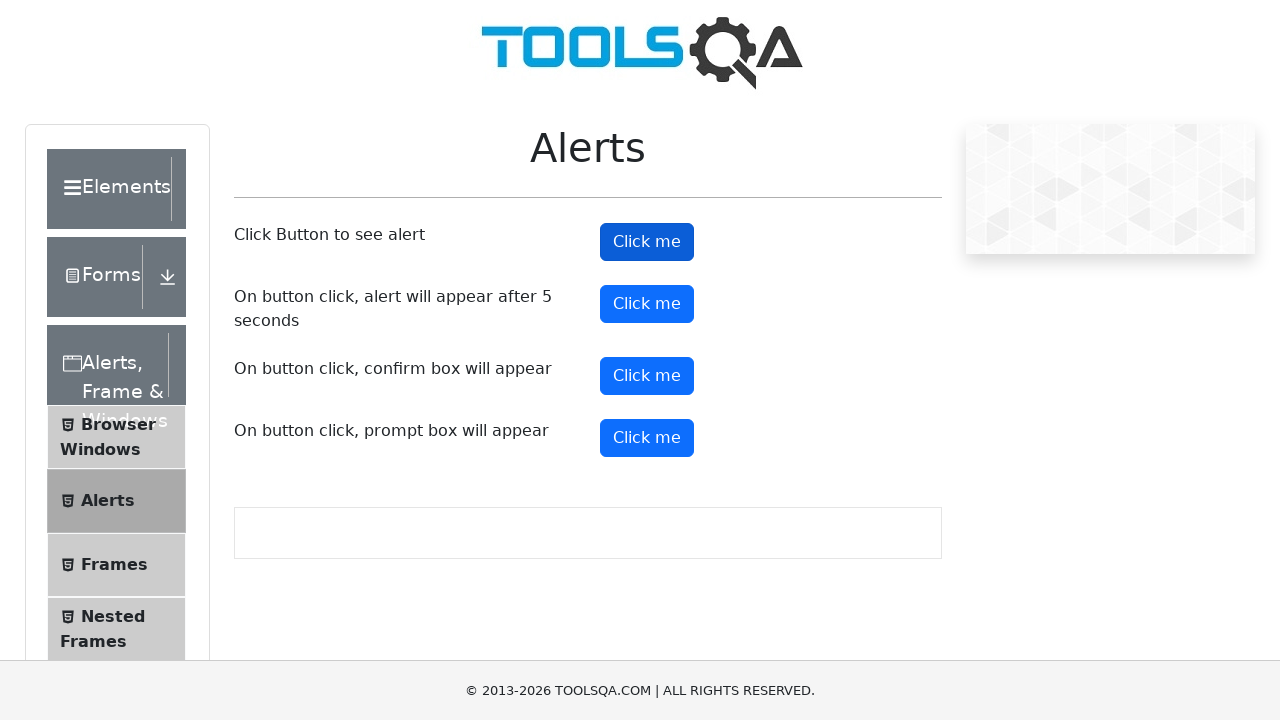

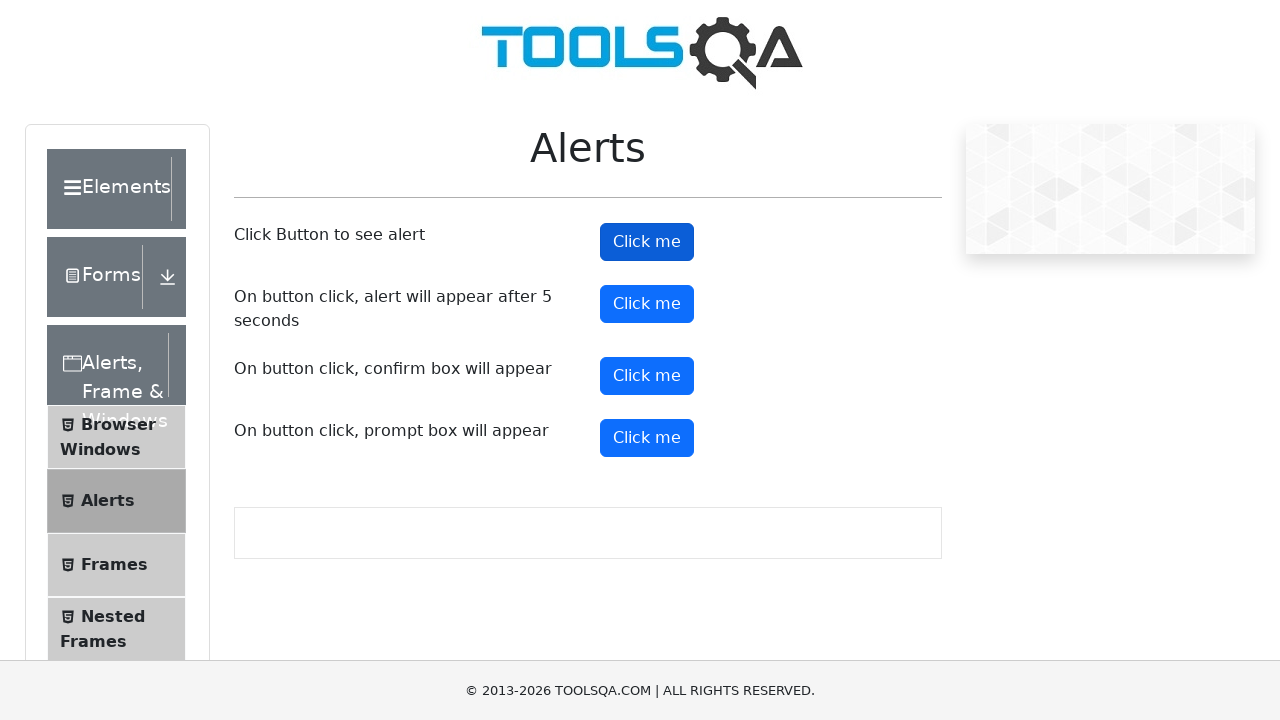